Navigates to a football statistics website, selects "All matches" option, filters by Spain from a dropdown, and verifies match data is displayed

Starting URL: https://www.adamchoi.co.uk/overs/detailed

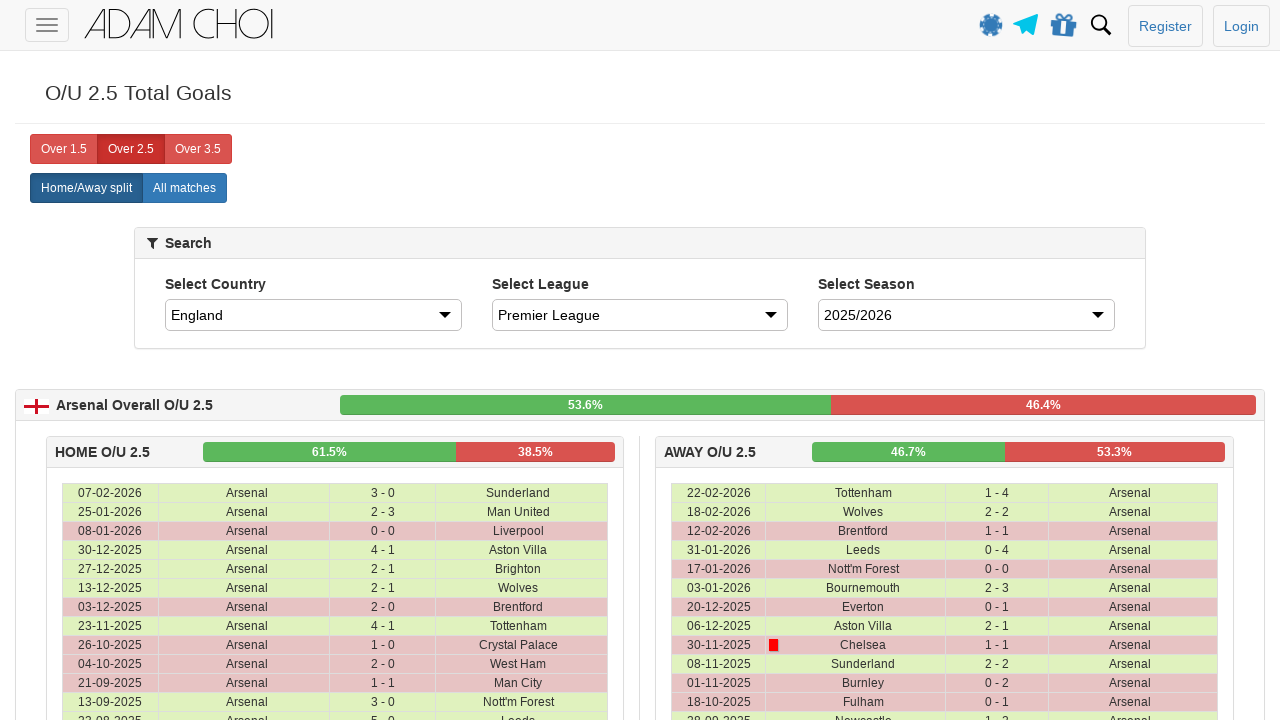

Clicked 'All matches' button at (184, 188) on xpath=//label[@analytics-event='All matches']
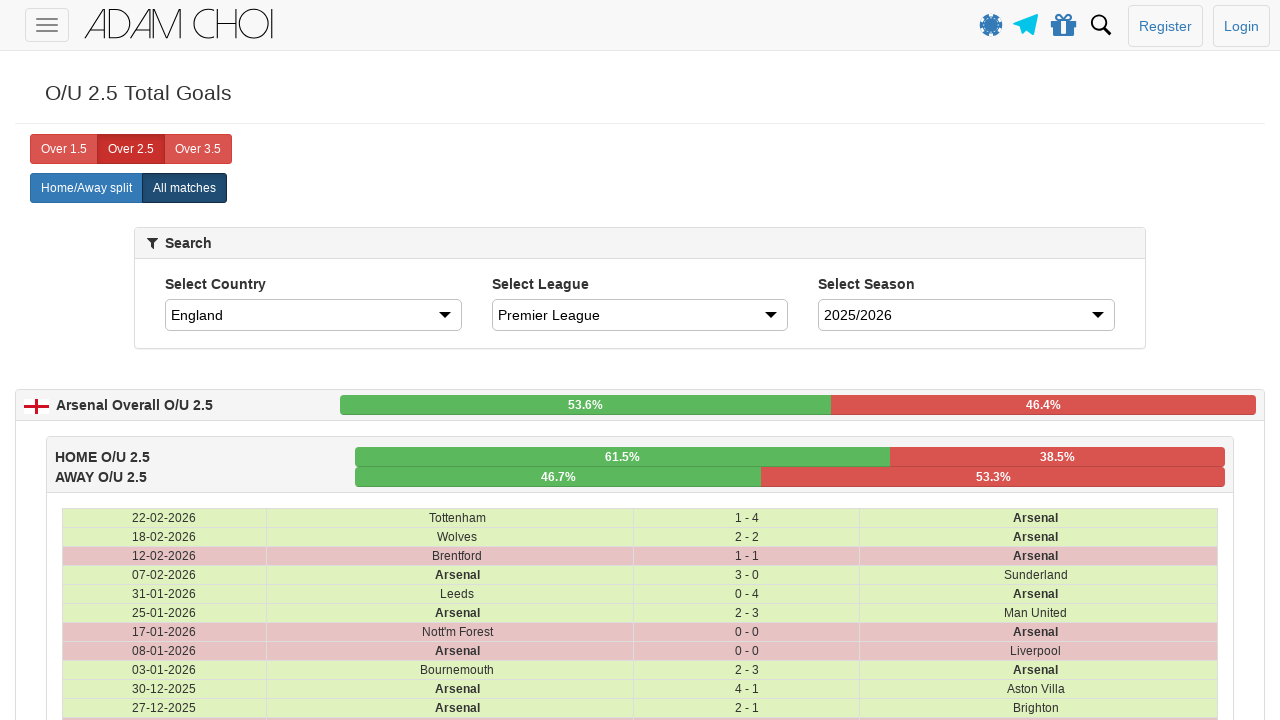

Selected Spain from the country dropdown on #country
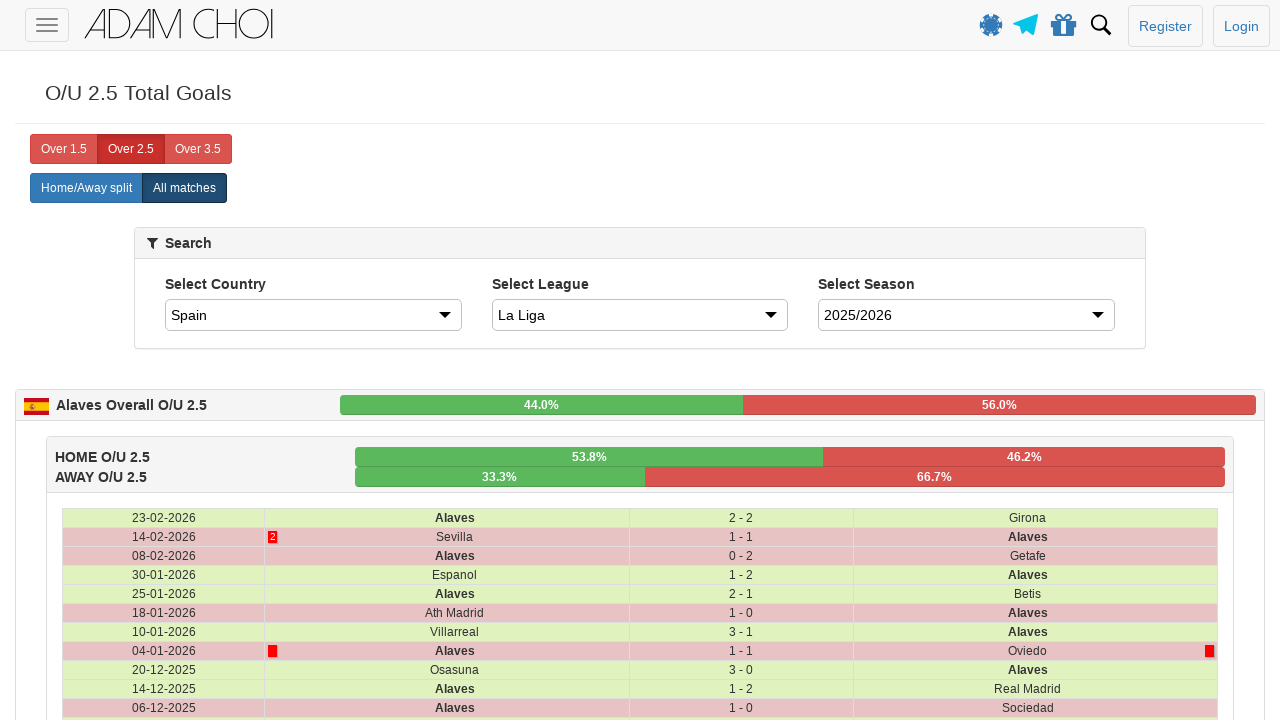

Waited for matches to load after country selection
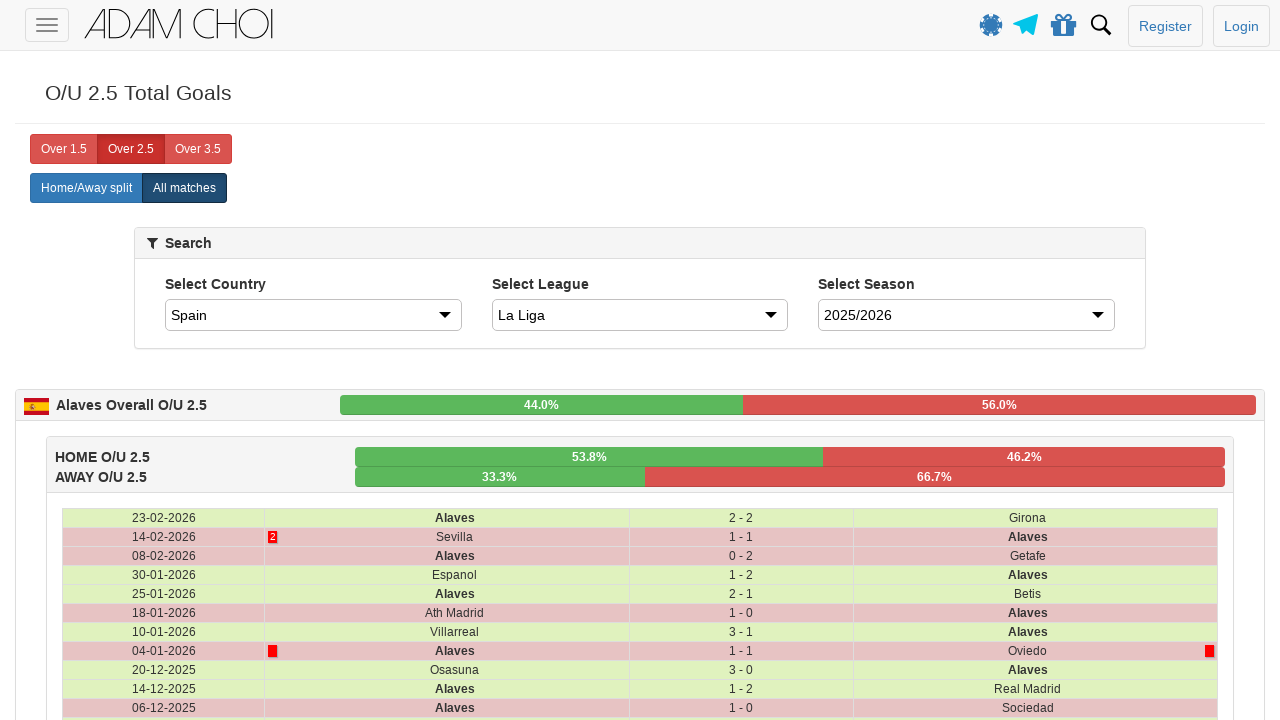

Match data rows are present in the page
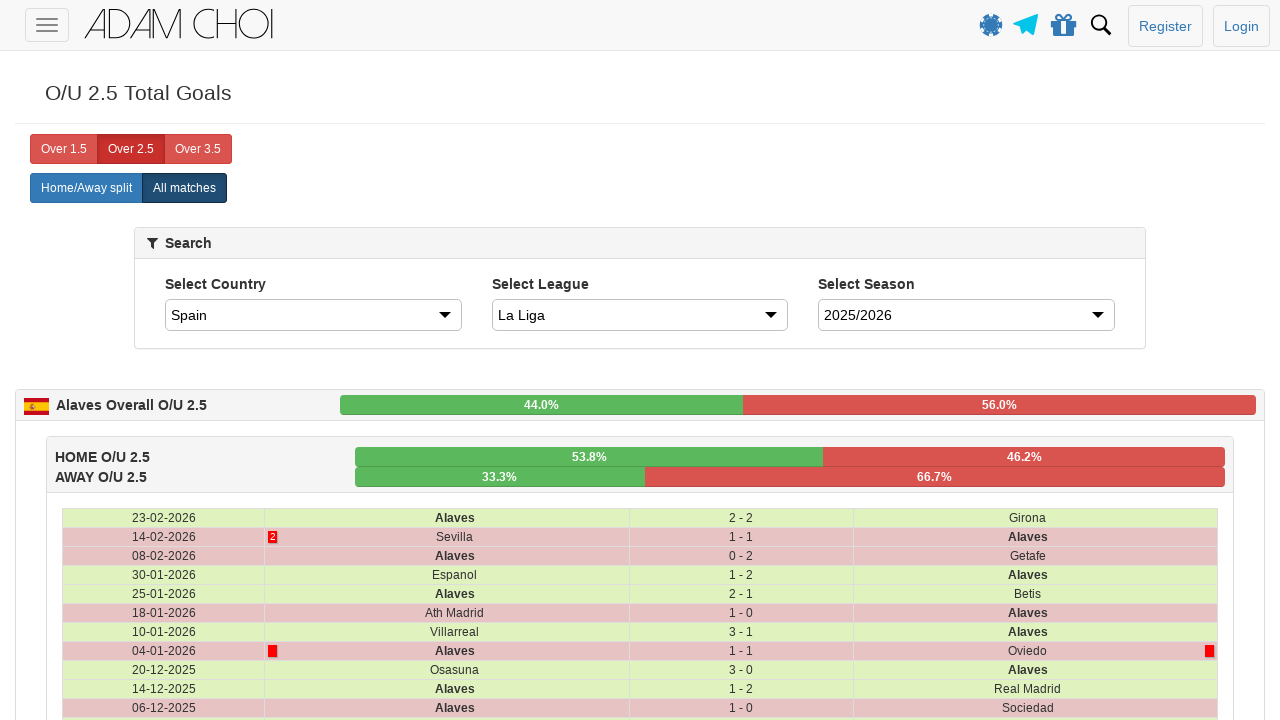

Verified date column in match row 1
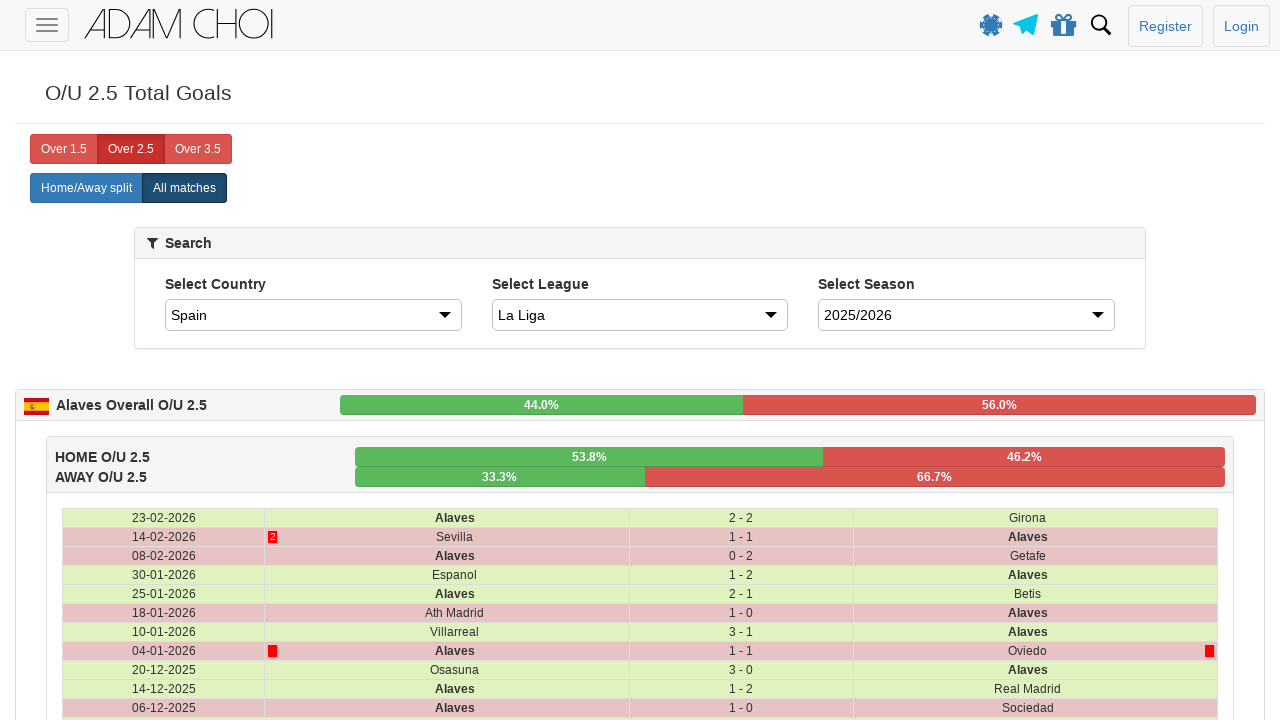

Verified home team column in match row 1
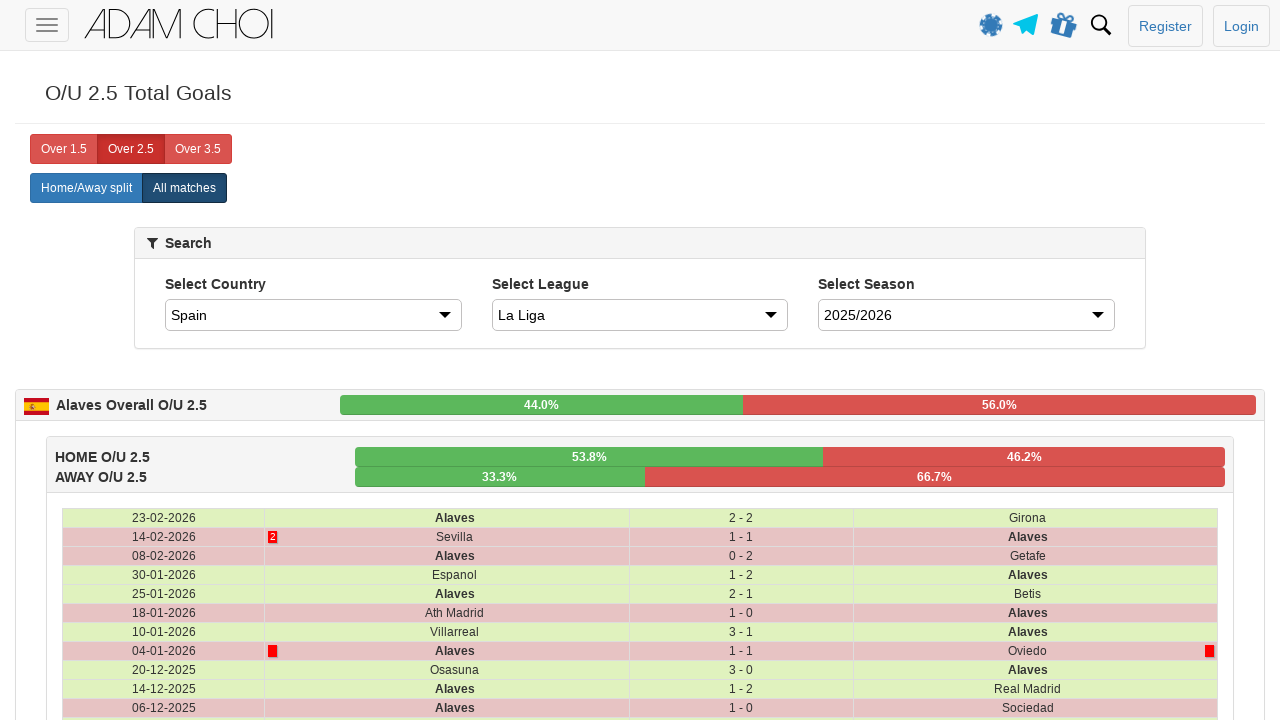

Verified score column in match row 1
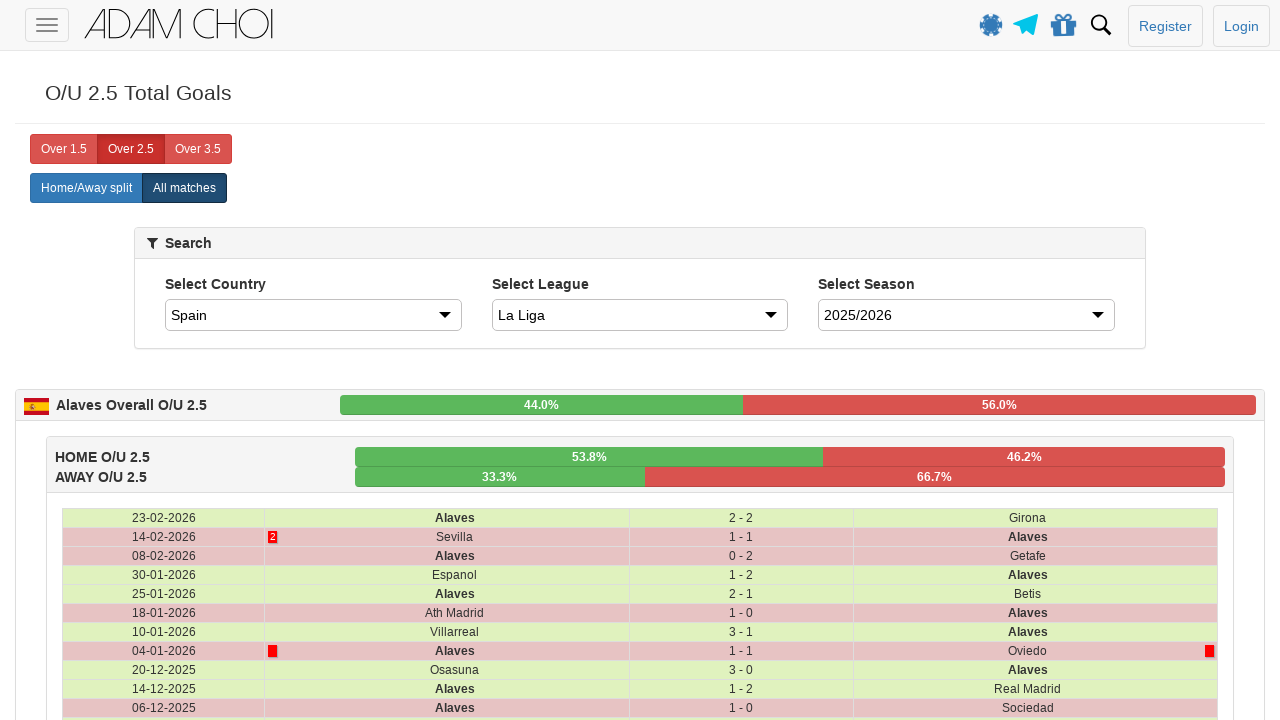

Verified away team column in match row 1
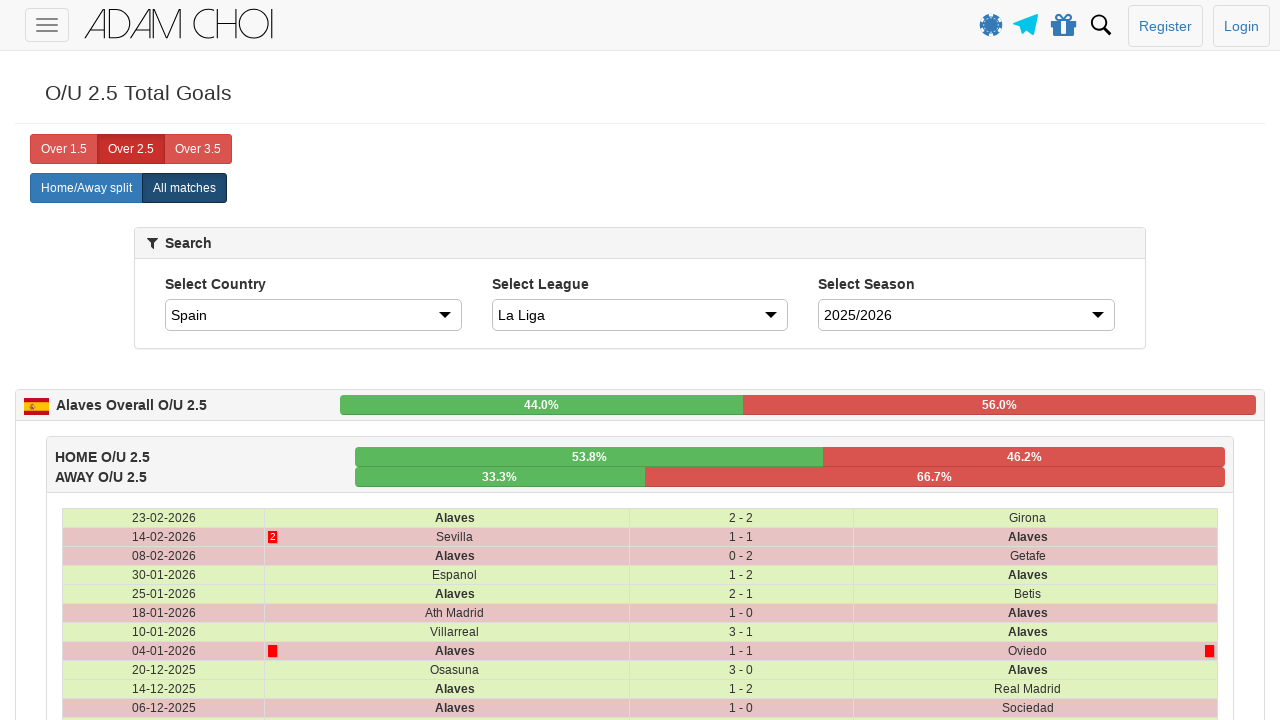

Verified date column in match row 2
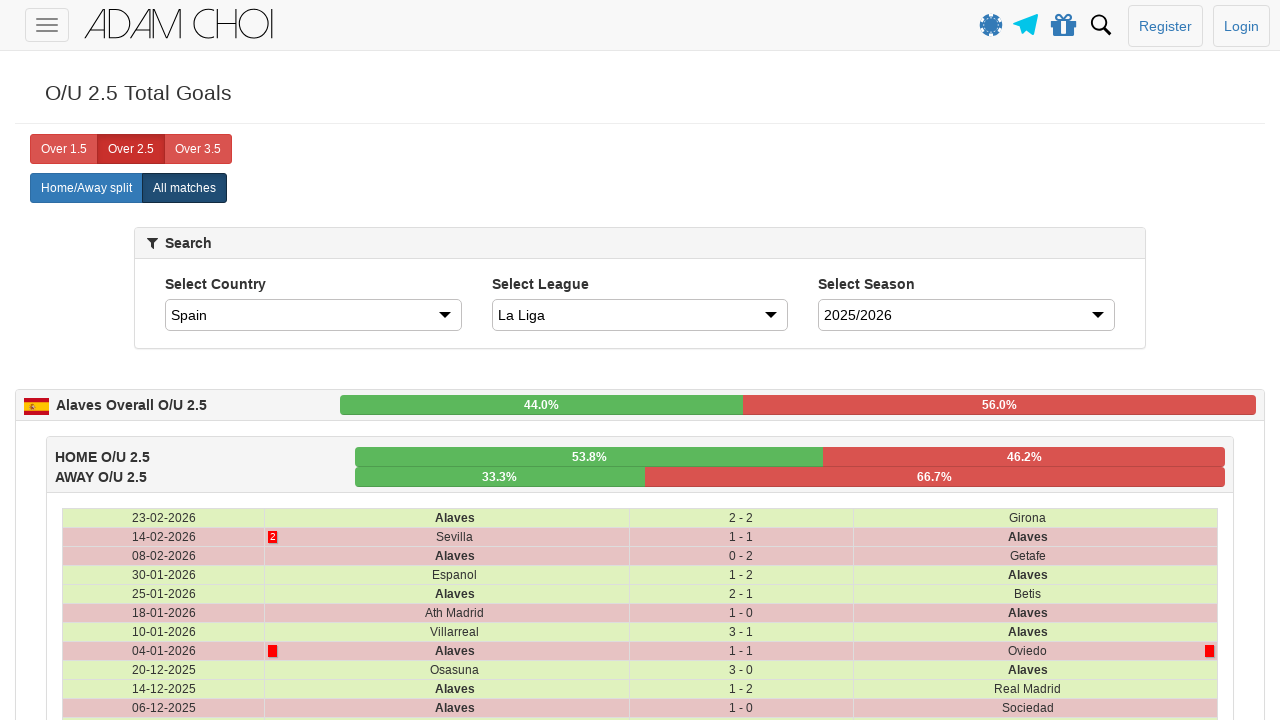

Verified home team column in match row 2
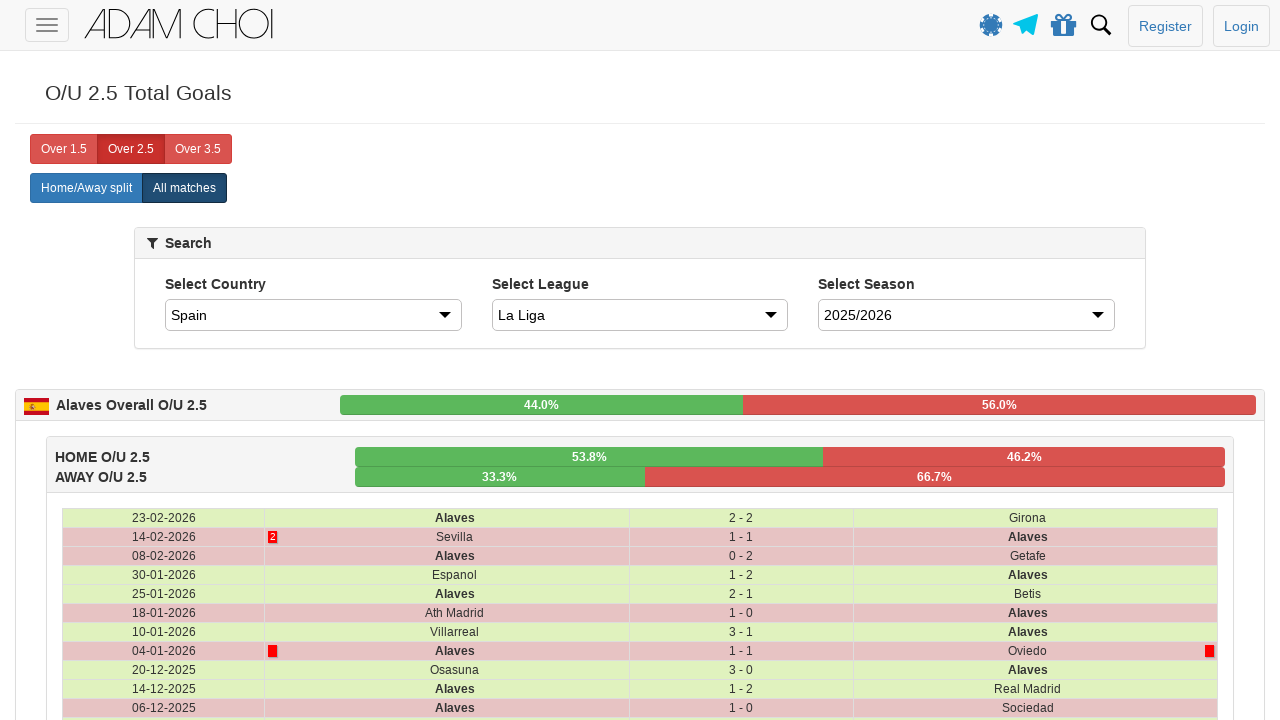

Verified score column in match row 2
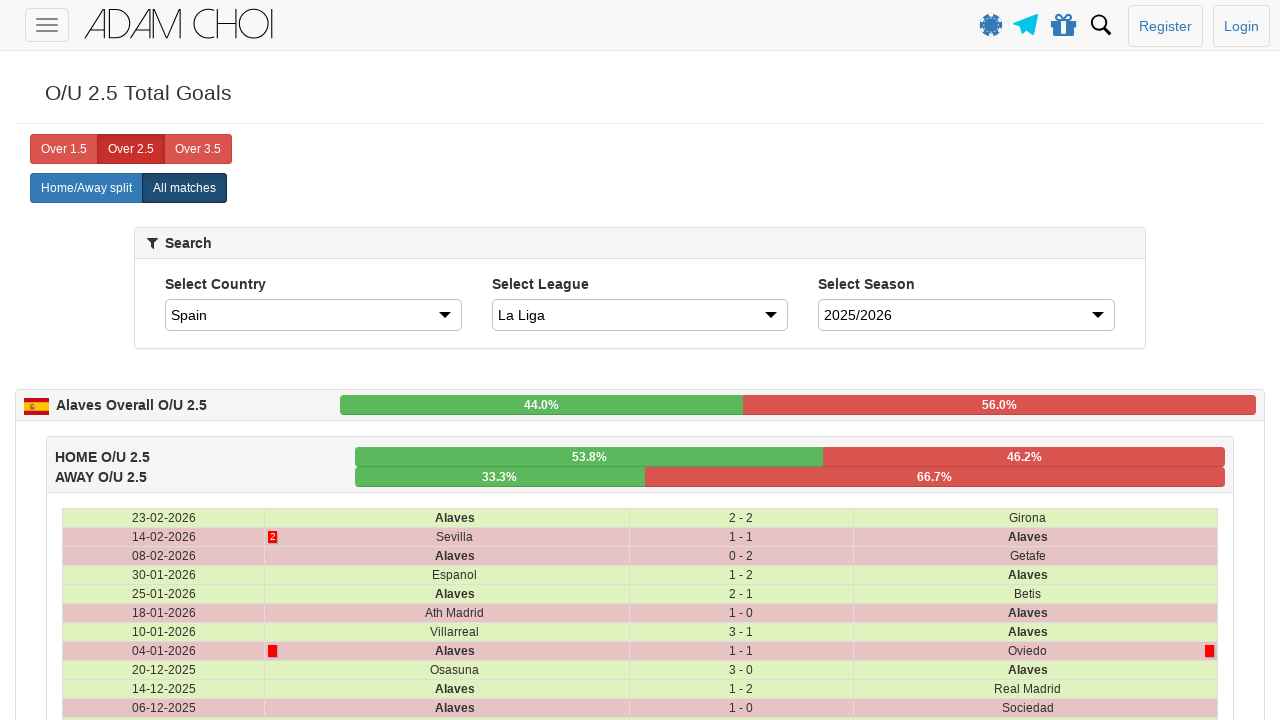

Verified away team column in match row 2
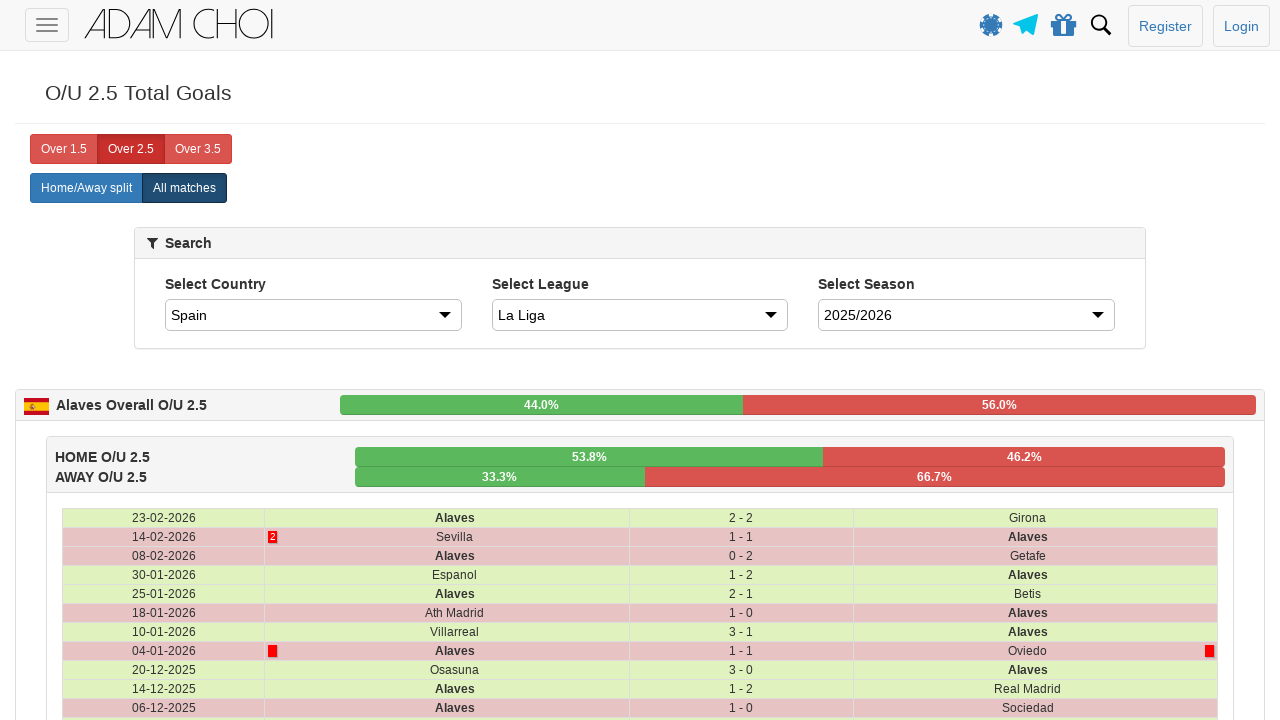

Verified date column in match row 3
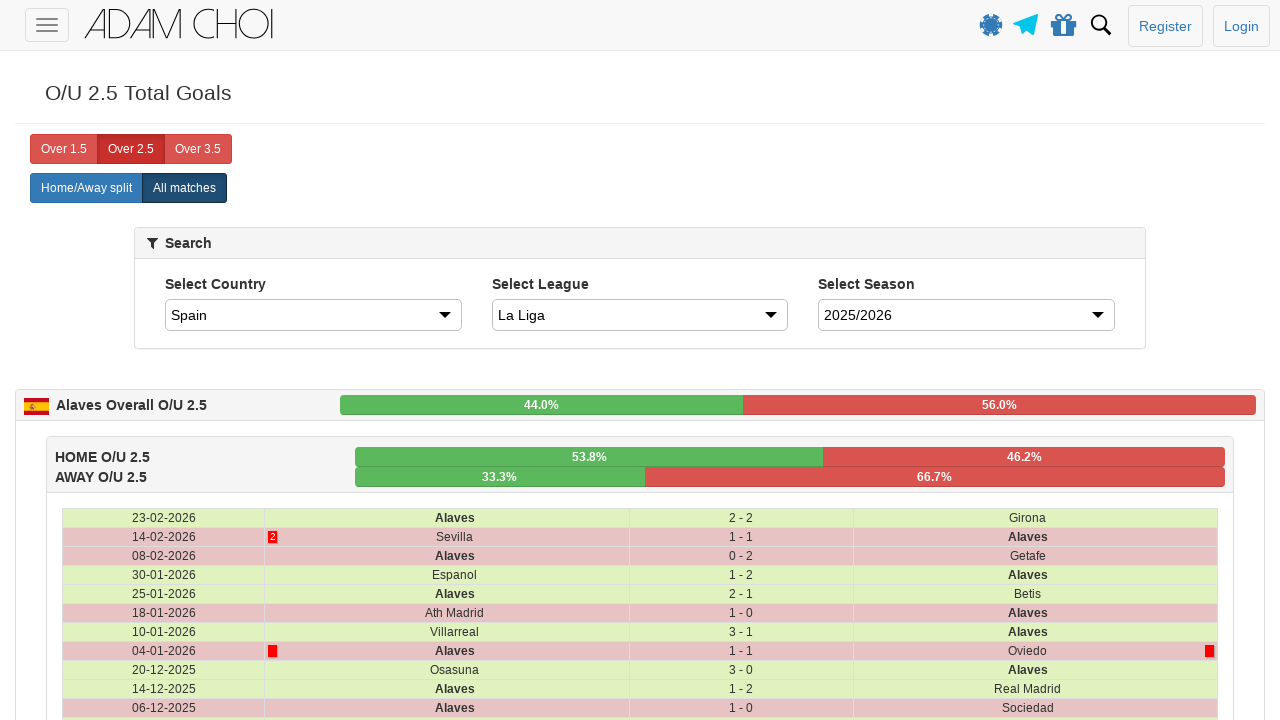

Verified home team column in match row 3
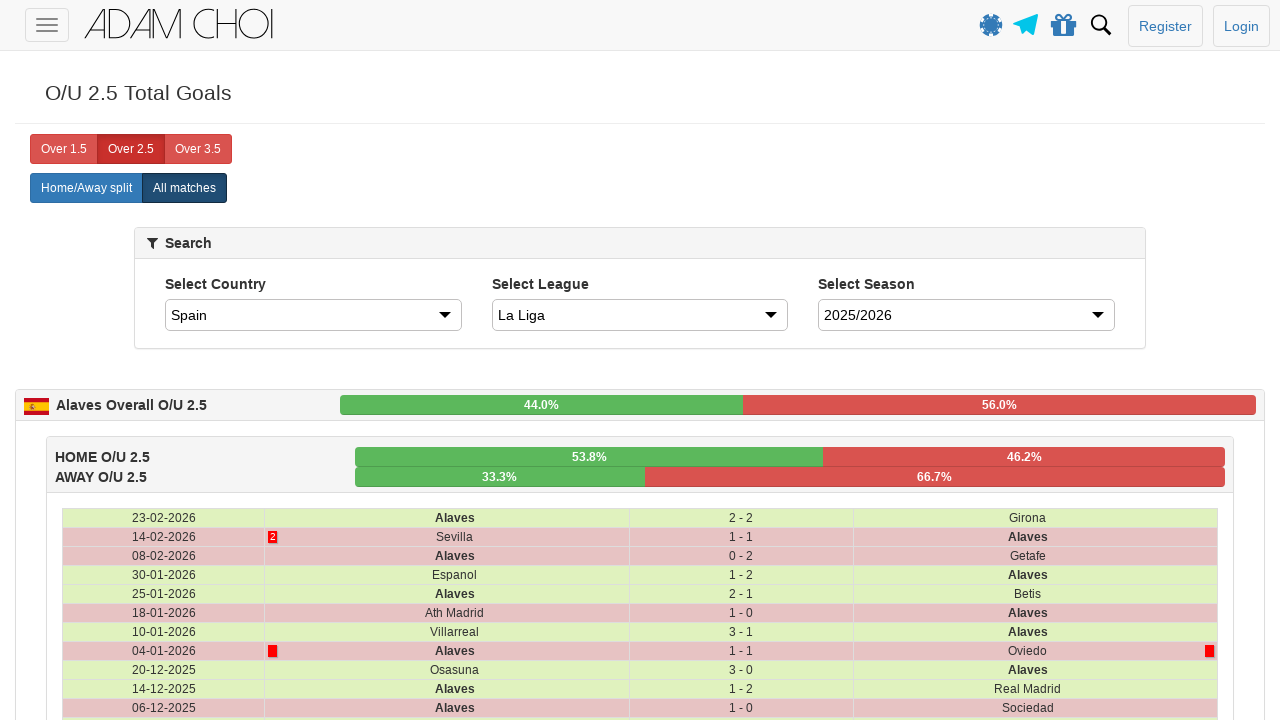

Verified score column in match row 3
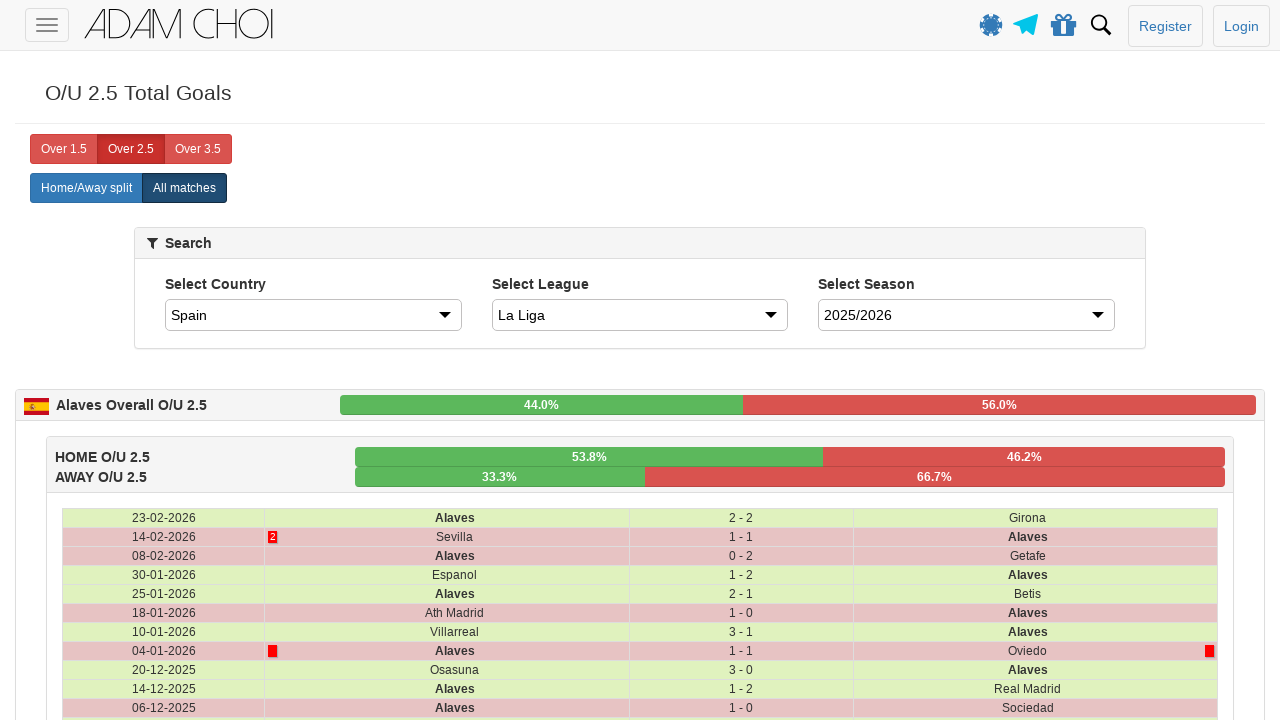

Verified away team column in match row 3
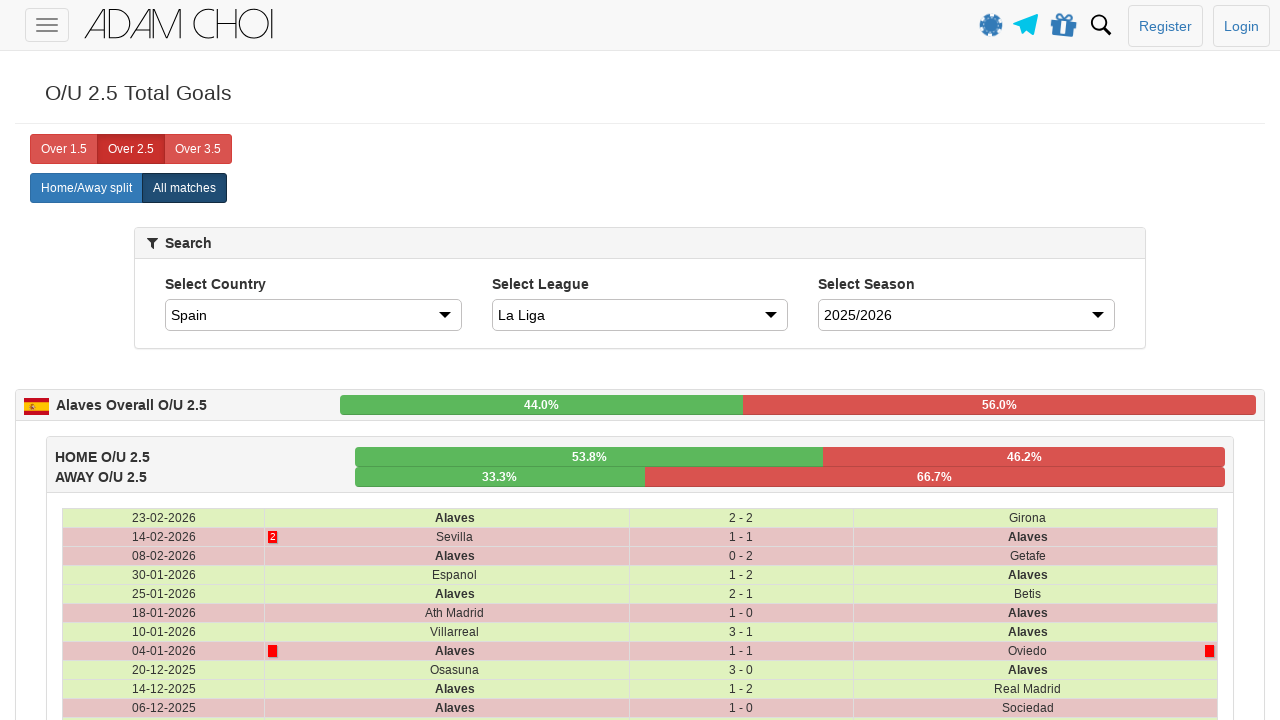

Verified date column in match row 4
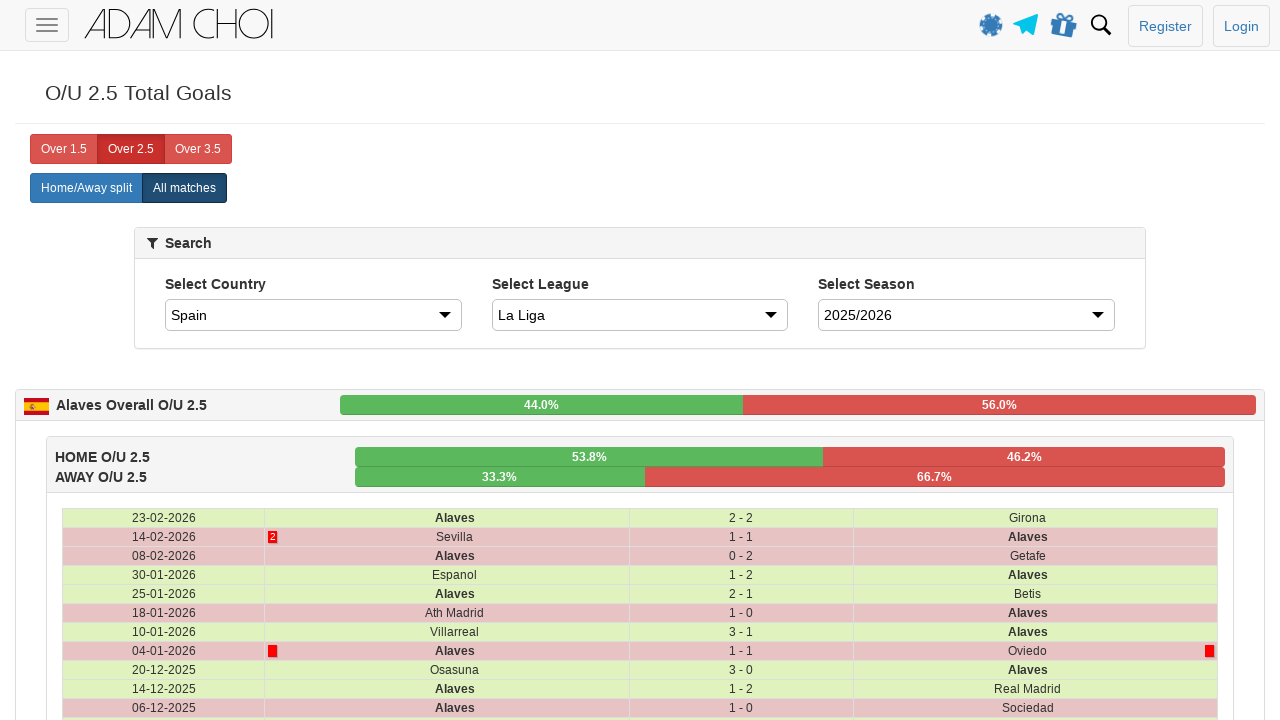

Verified home team column in match row 4
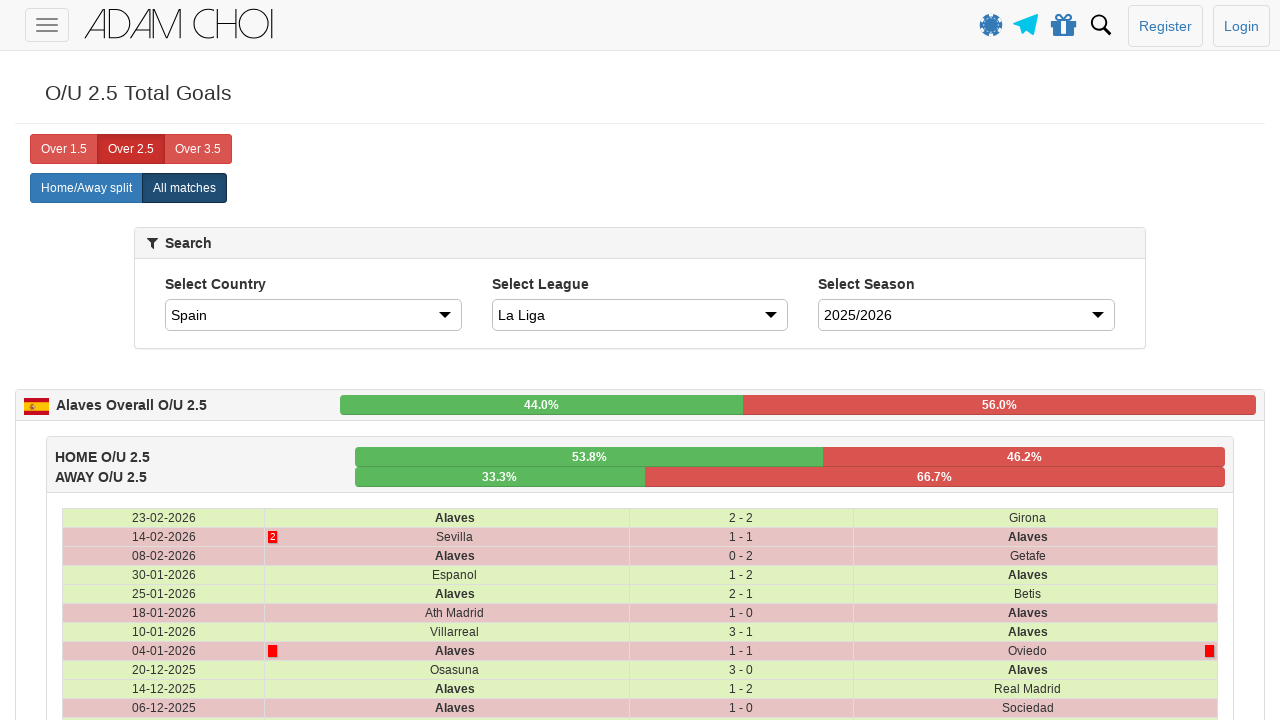

Verified score column in match row 4
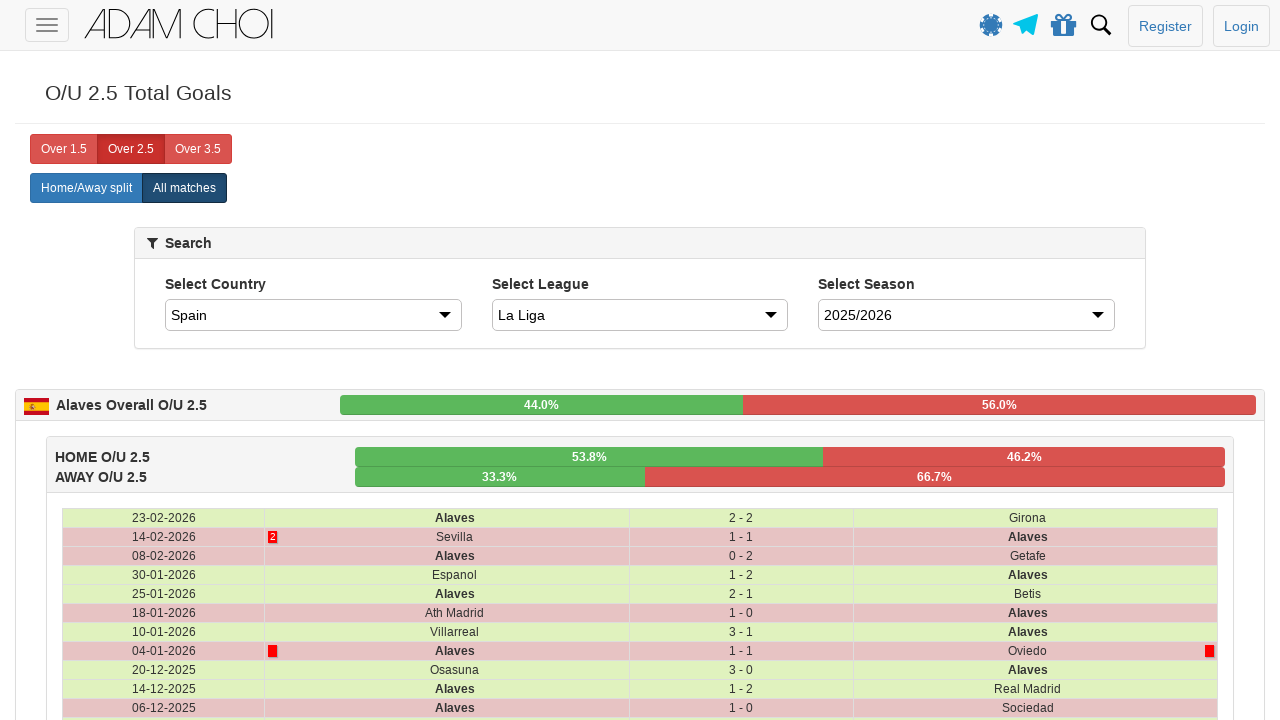

Verified away team column in match row 4
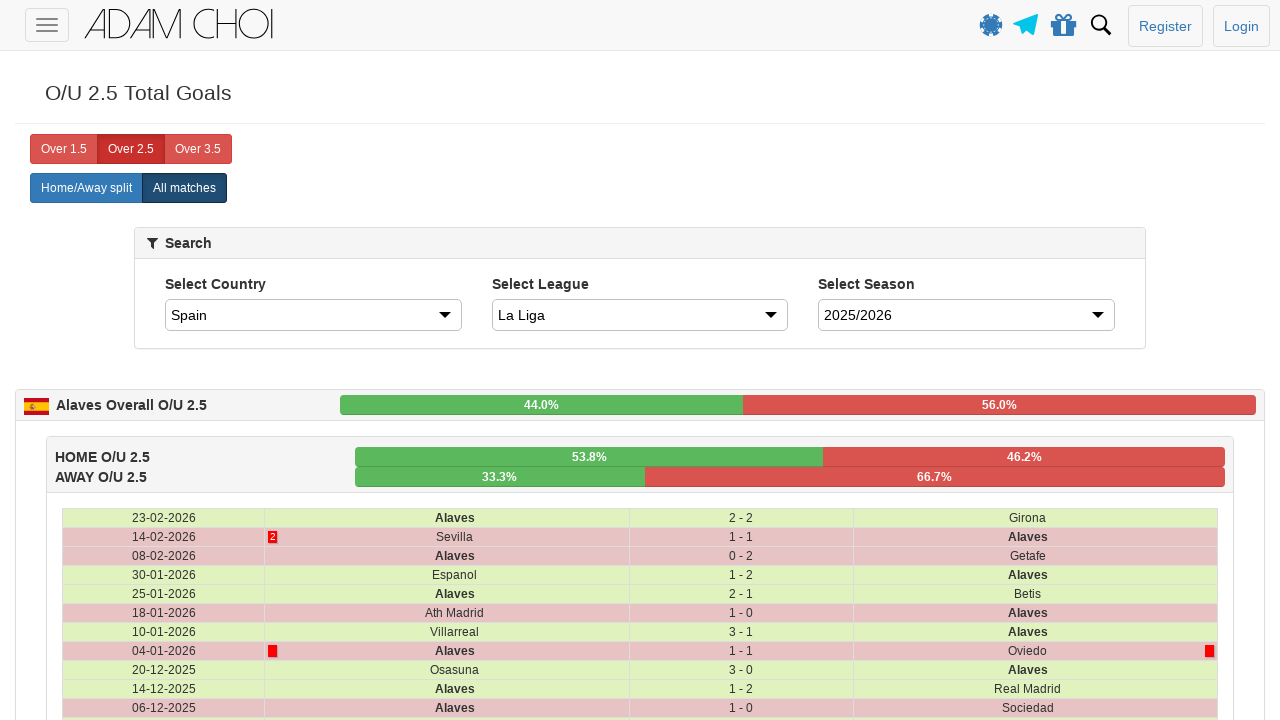

Verified date column in match row 5
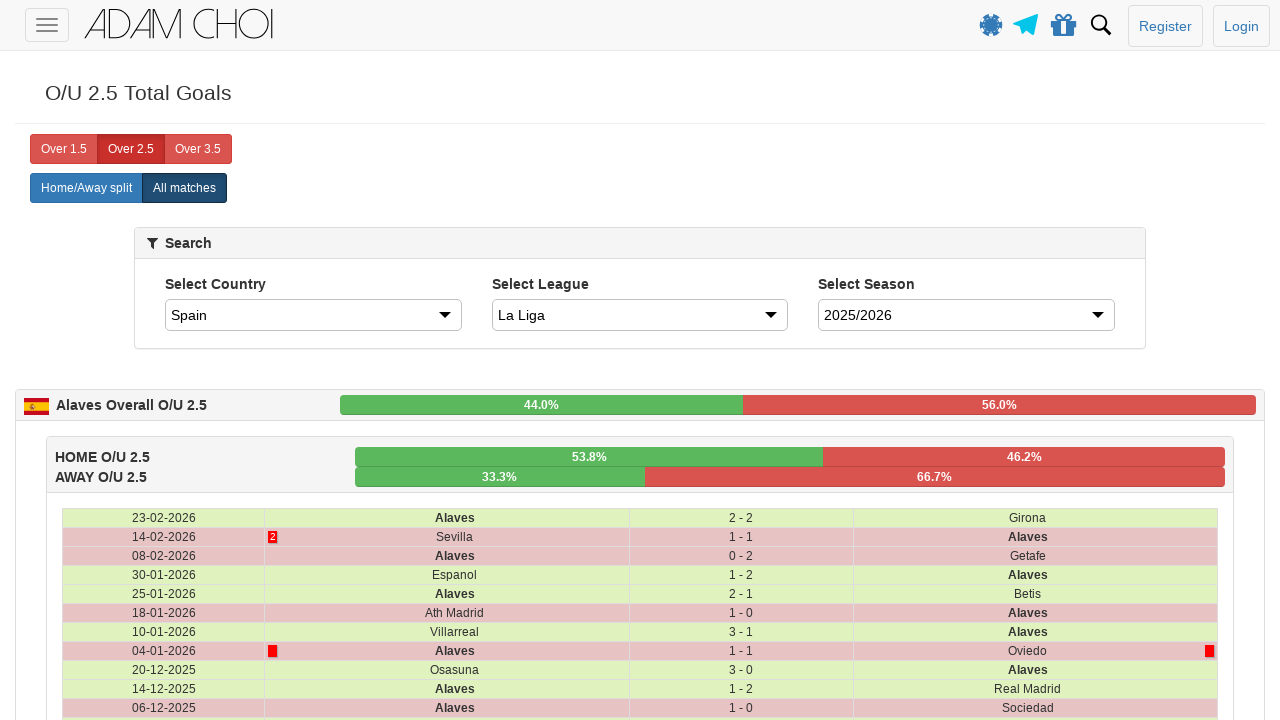

Verified home team column in match row 5
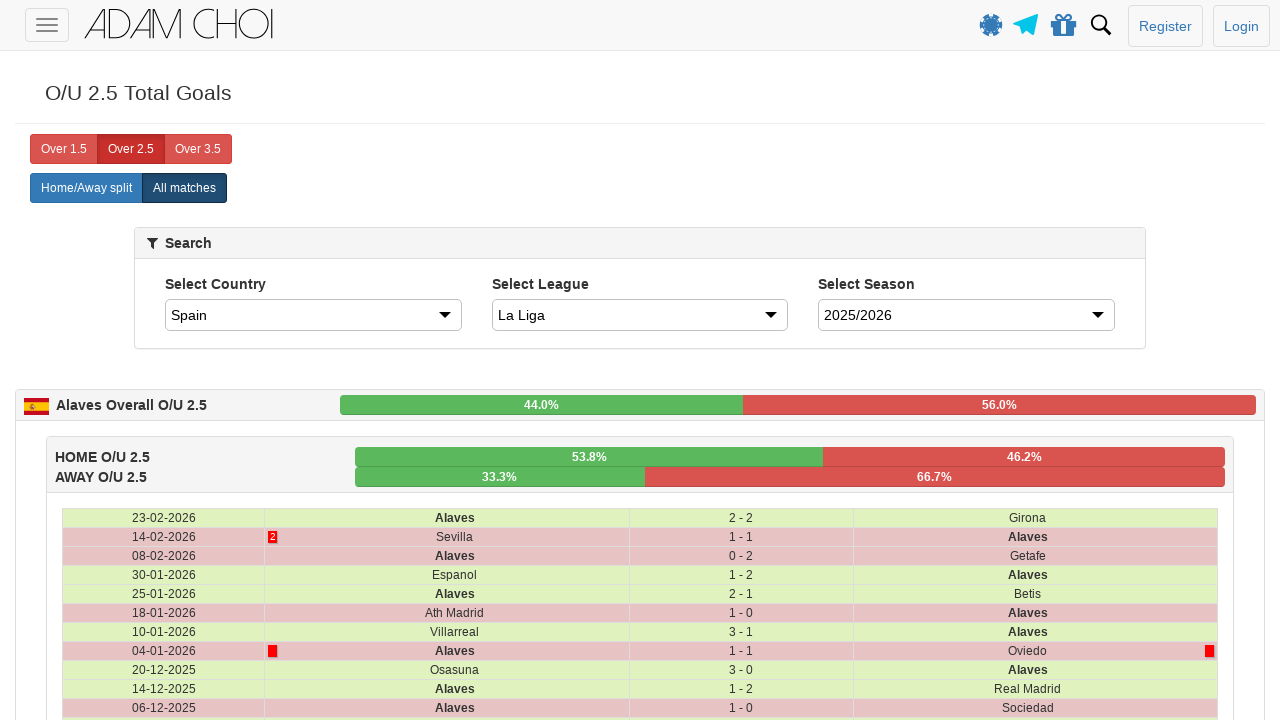

Verified score column in match row 5
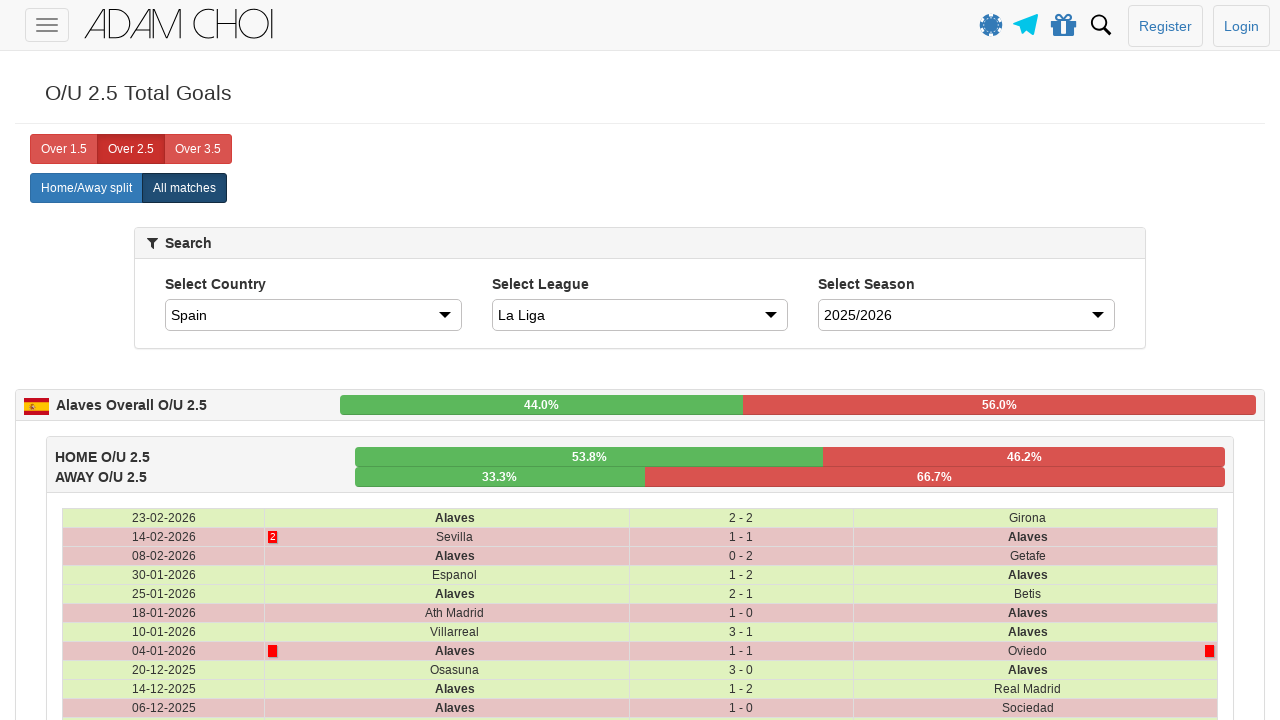

Verified away team column in match row 5
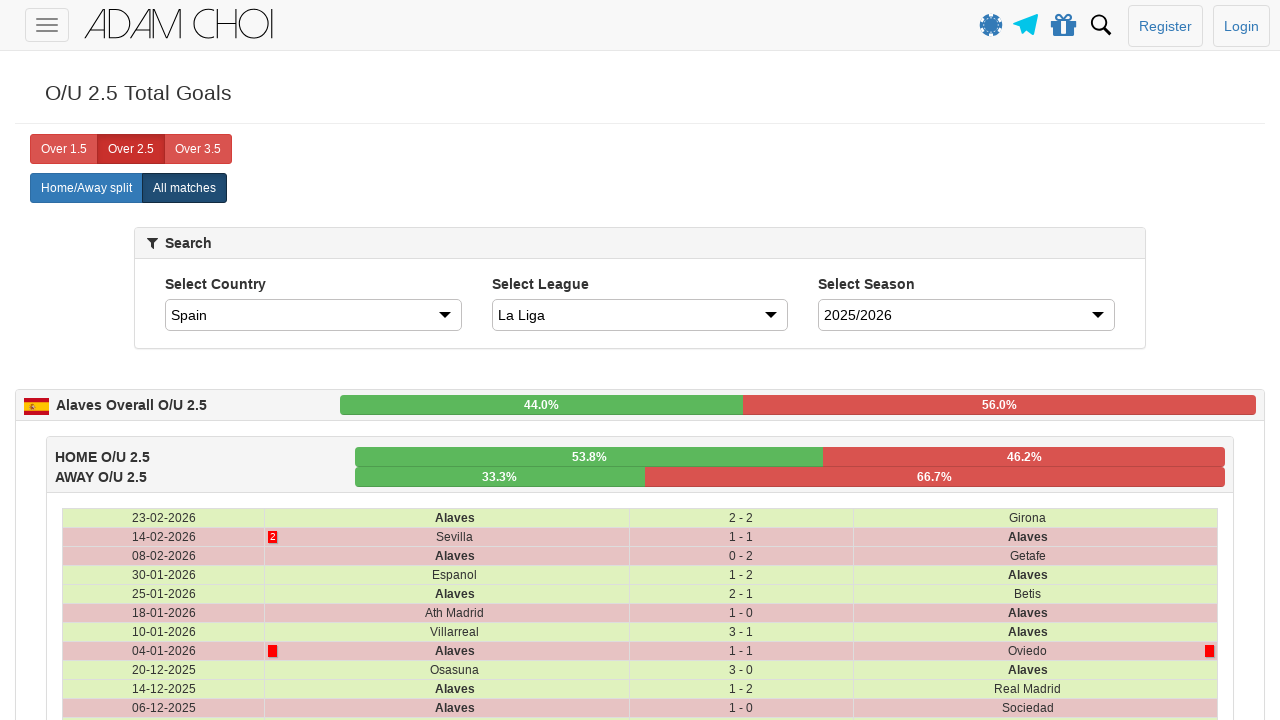

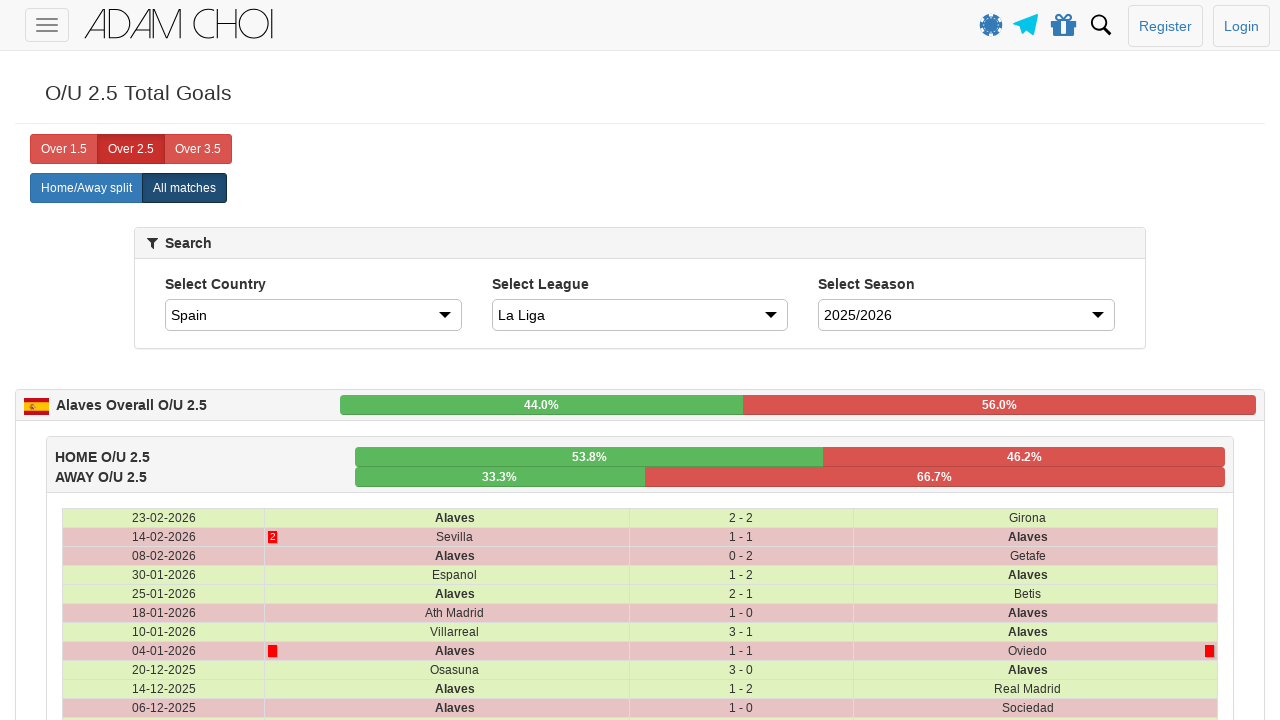